Tests ordering all coffees by clicking on each coffee cup element on the page

Starting URL: http://coffee-cart.app

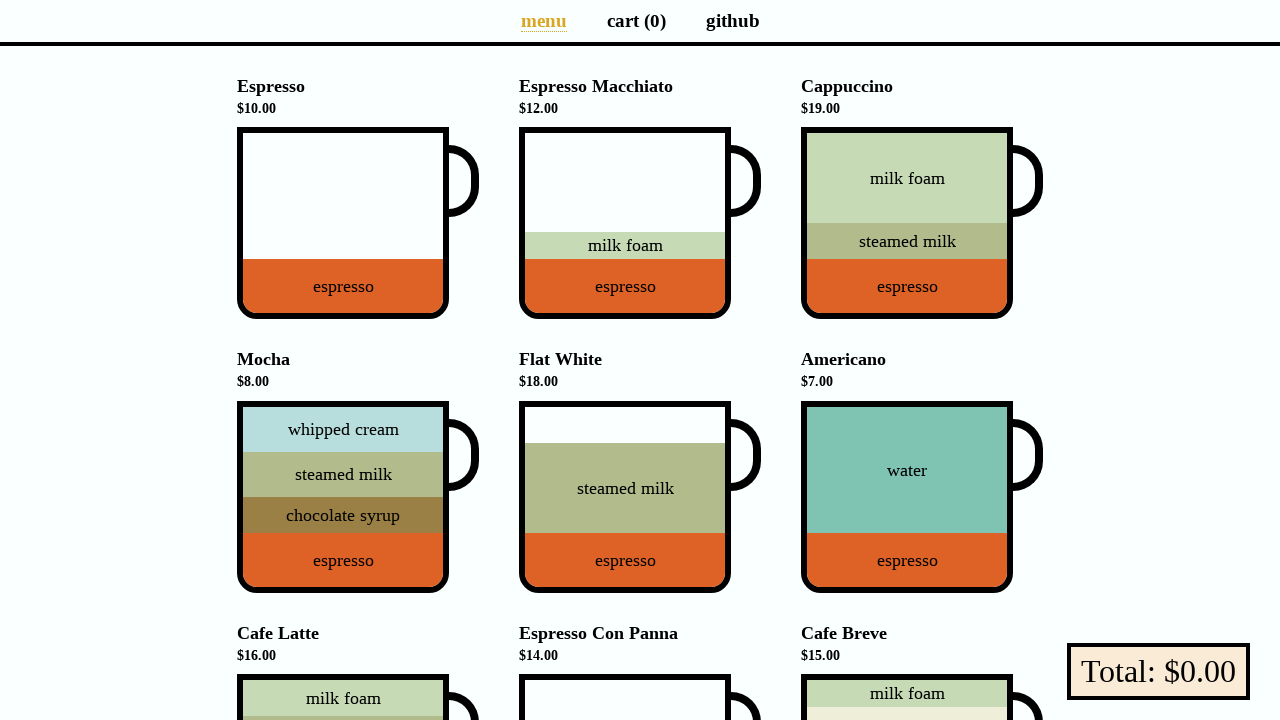

Located all coffee cup elements on the page
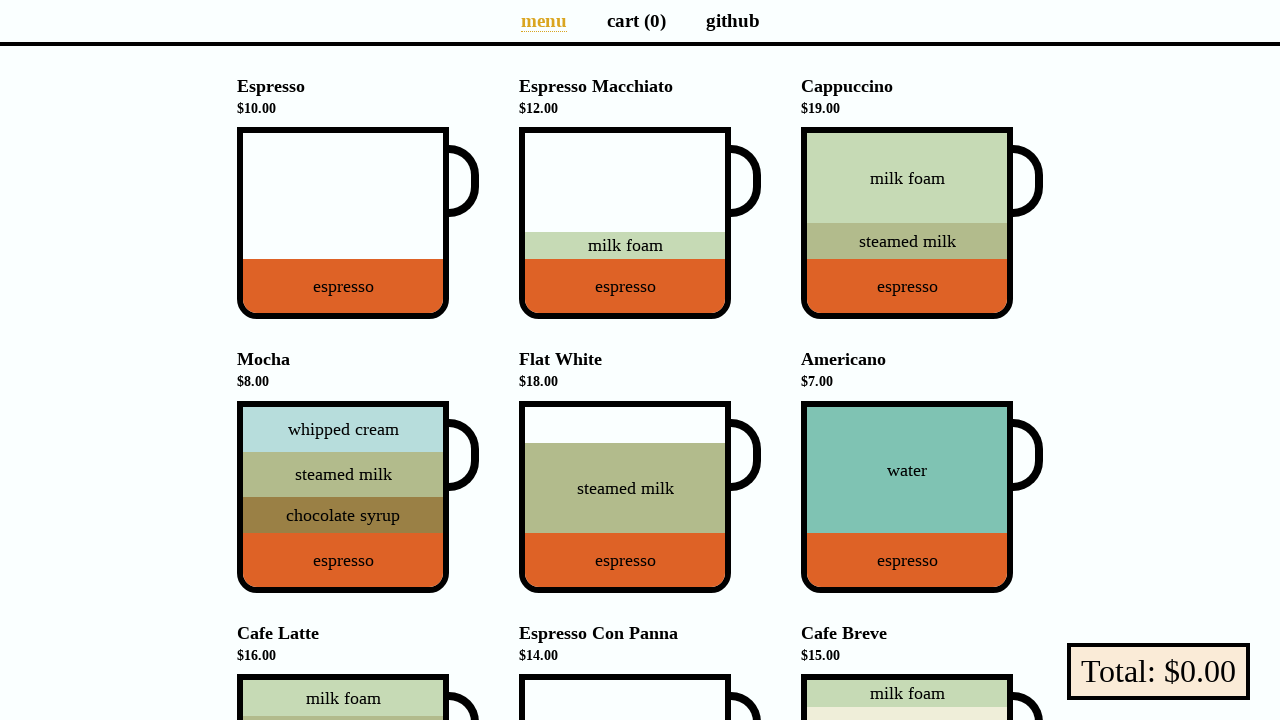

Clicked on a coffee cup to add it to the order at (343, 223) on .cup-body >> nth=0
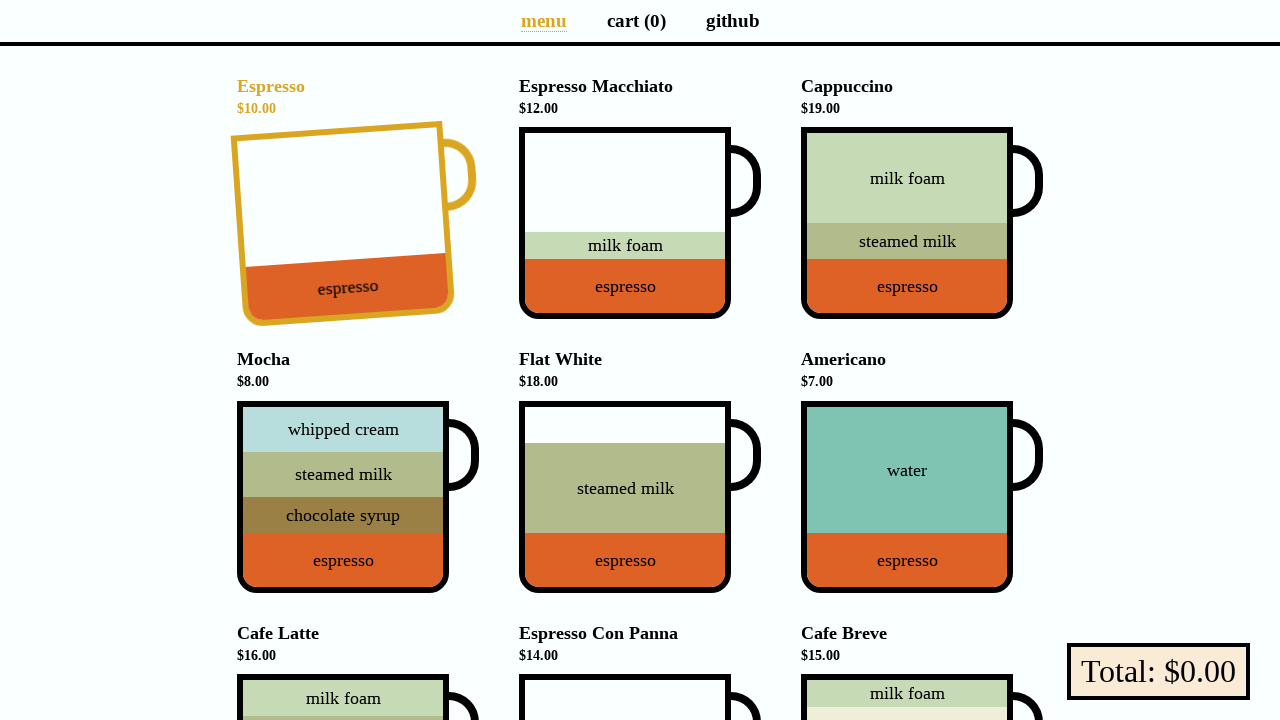

Clicked on a coffee cup to add it to the order at (625, 223) on .cup-body >> nth=1
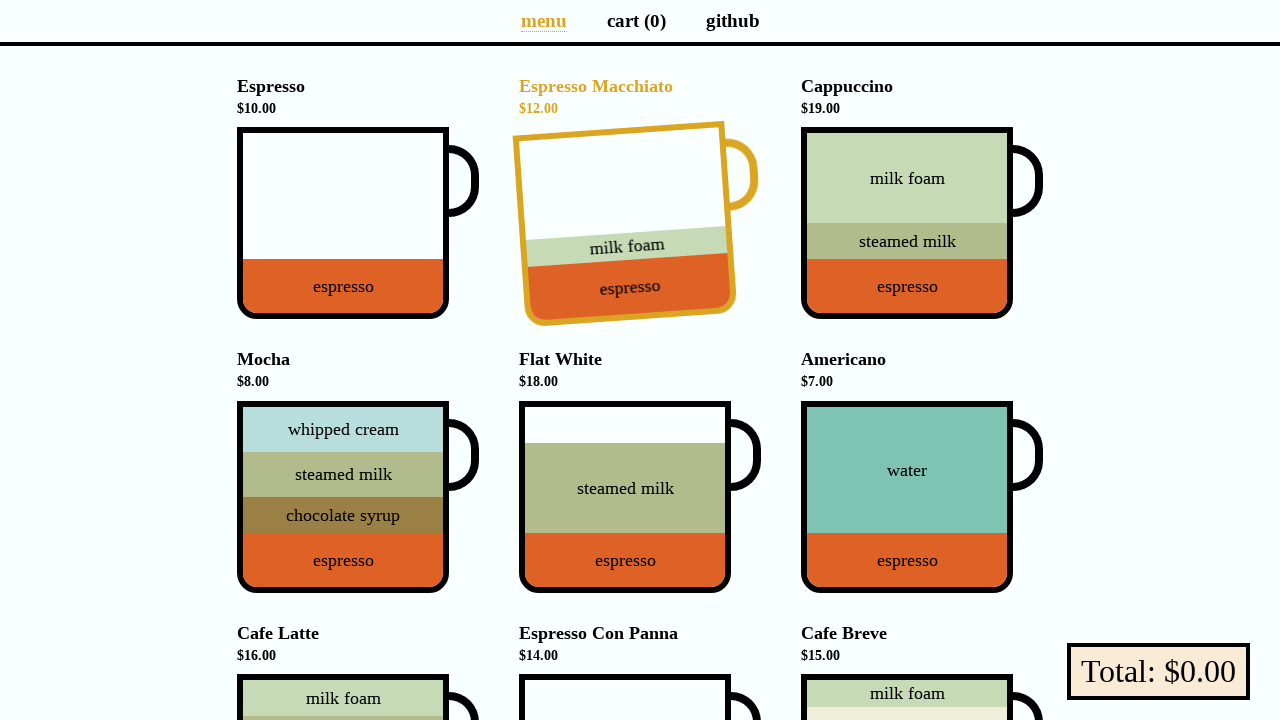

Clicked on a coffee cup to add it to the order at (907, 223) on .cup-body >> nth=2
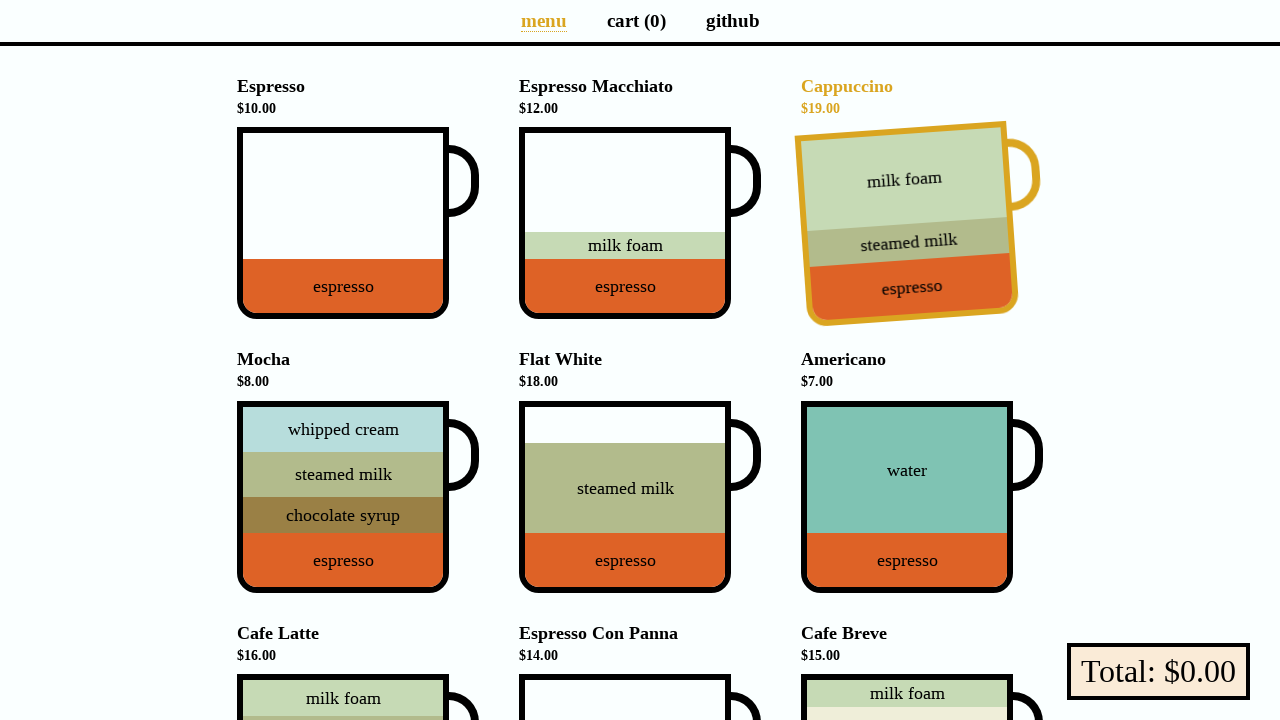

Clicked on a coffee cup to add it to the order at (343, 497) on .cup-body >> nth=3
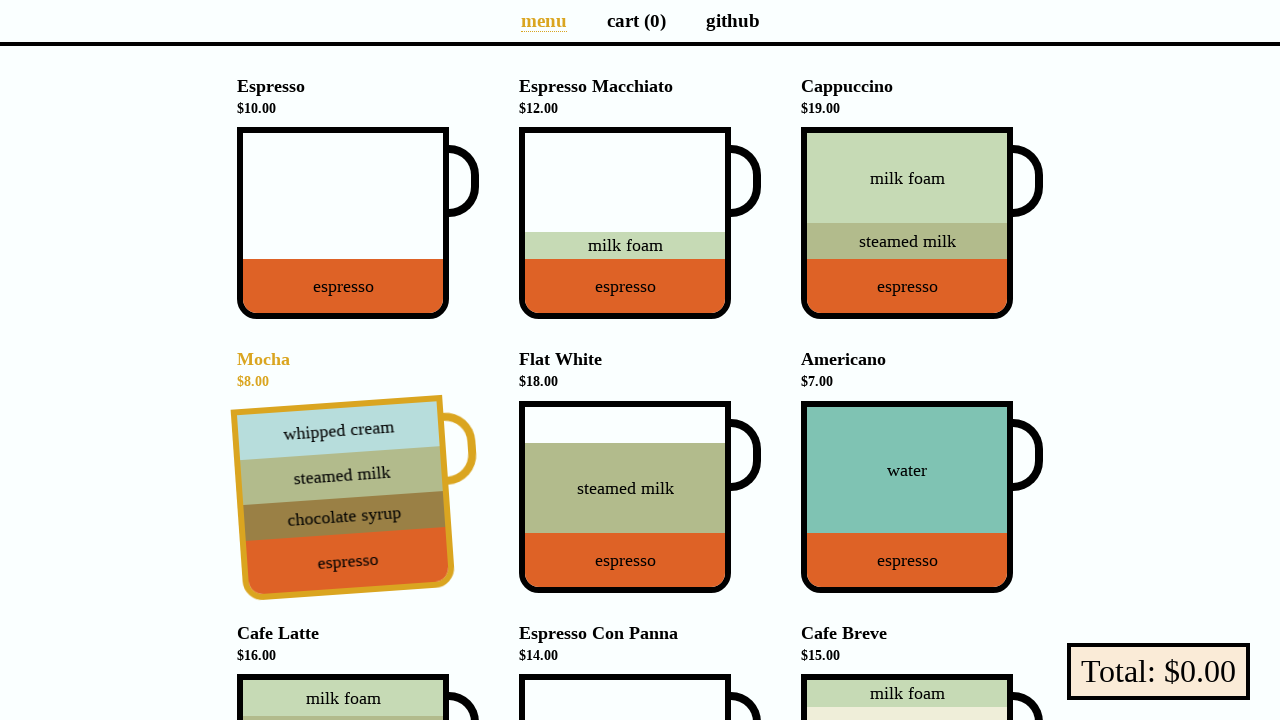

Clicked on a coffee cup to add it to the order at (625, 497) on .cup-body >> nth=4
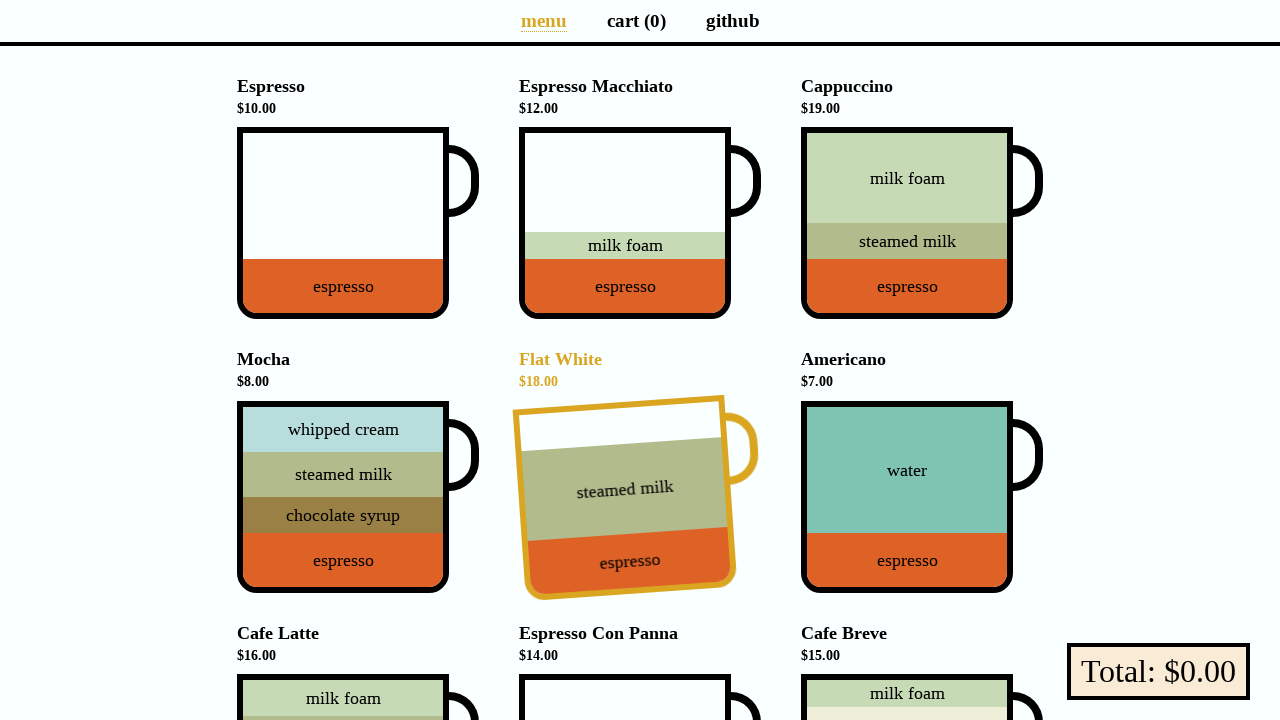

Clicked on a coffee cup to add it to the order at (907, 497) on .cup-body >> nth=5
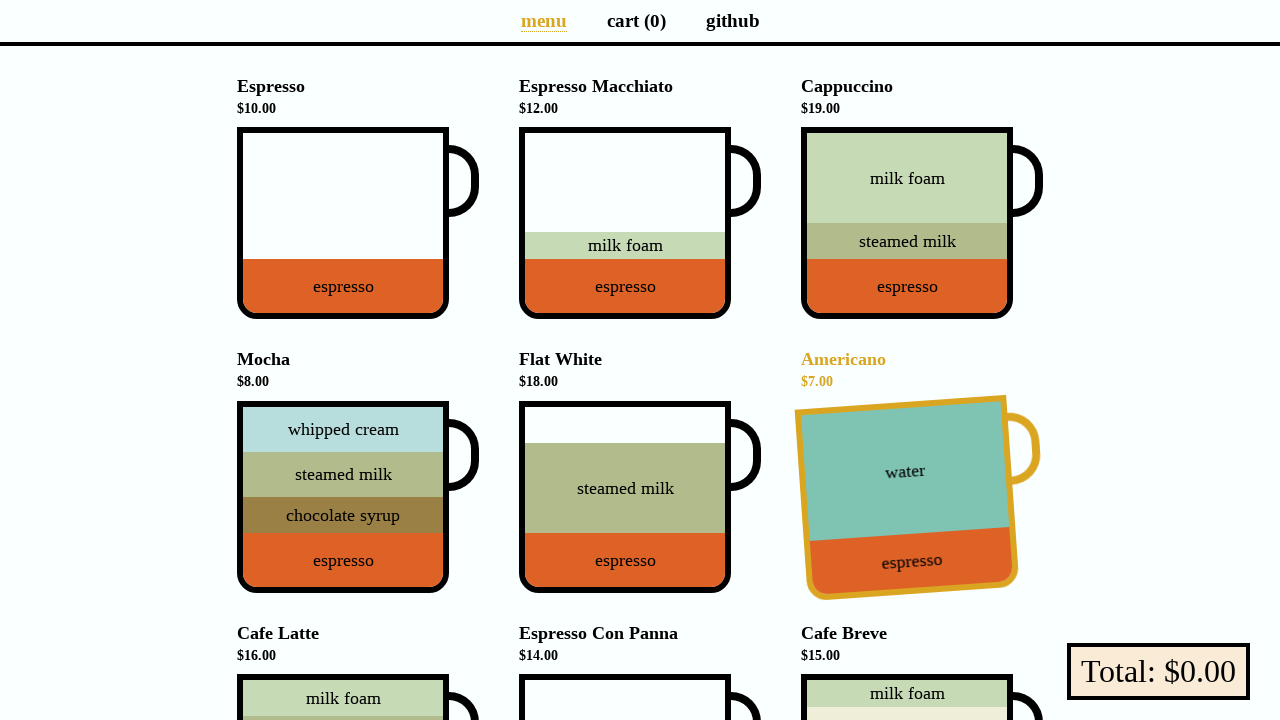

Clicked on a coffee cup to add it to the order at (343, 627) on .cup-body >> nth=6
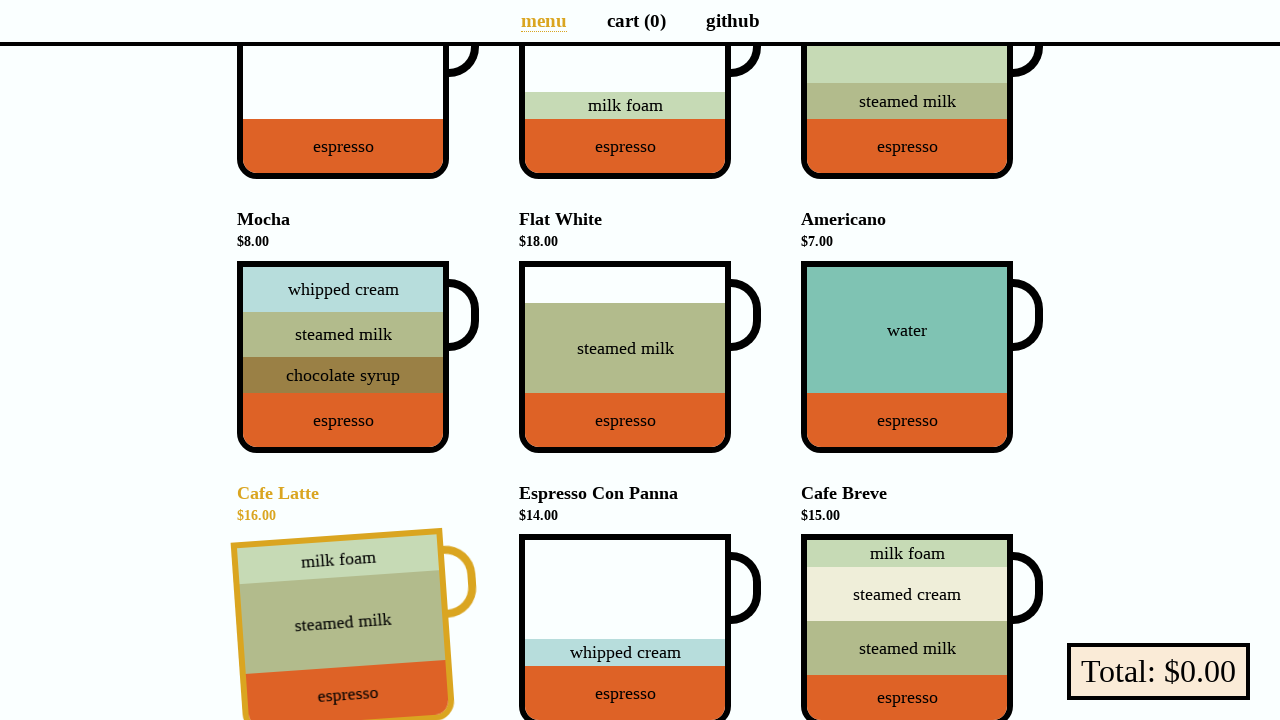

Clicked on a coffee cup to add it to the order at (625, 627) on .cup-body >> nth=7
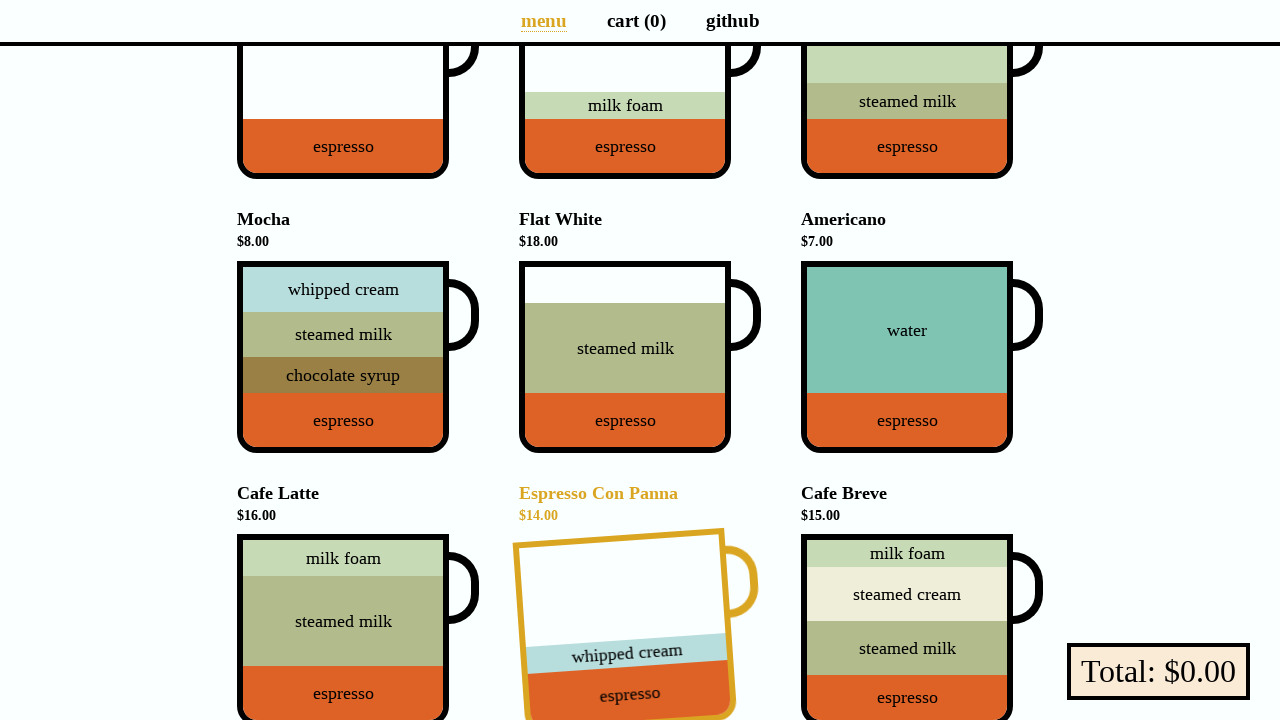

Clicked on a coffee cup to add it to the order at (907, 627) on .cup-body >> nth=8
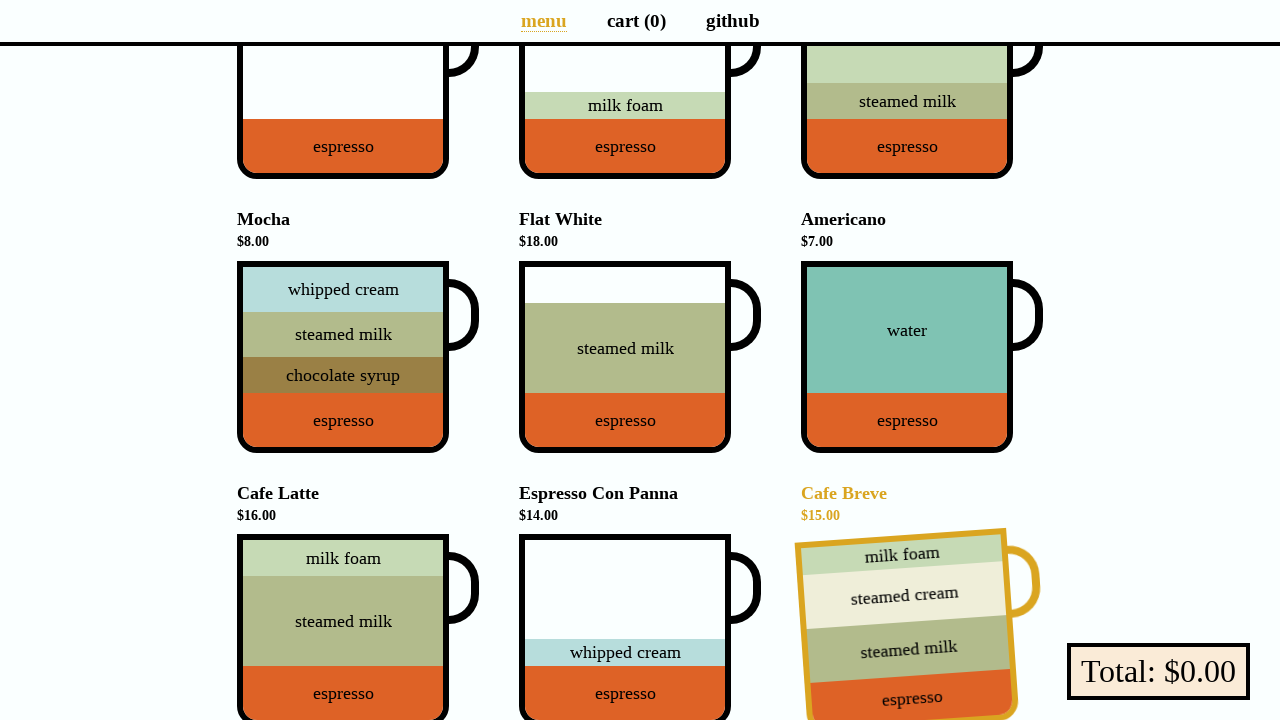

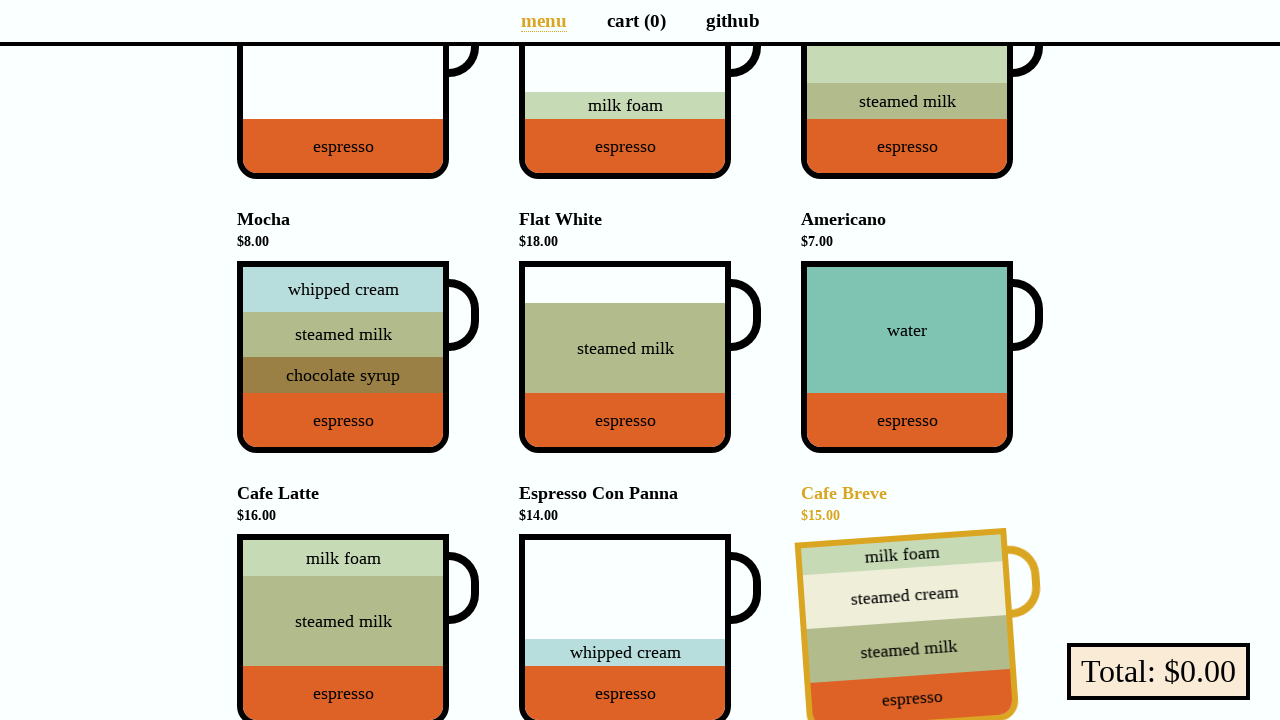